Tests JavaScript alert handling by entering a name, triggering an alert and accepting it, then triggering a confirm dialog and dismissing it.

Starting URL: https://rahulshettyacademy.com/AutomationPractice/

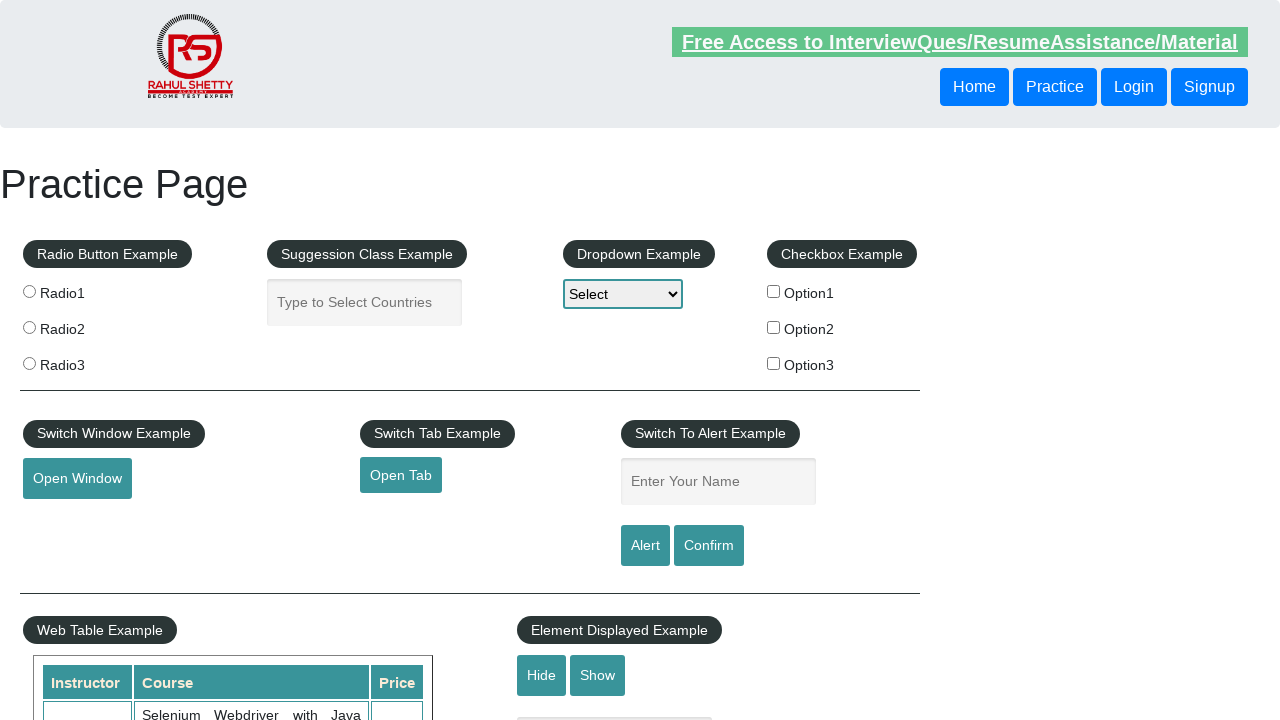

Filled name input field with 'Srinija' on #name
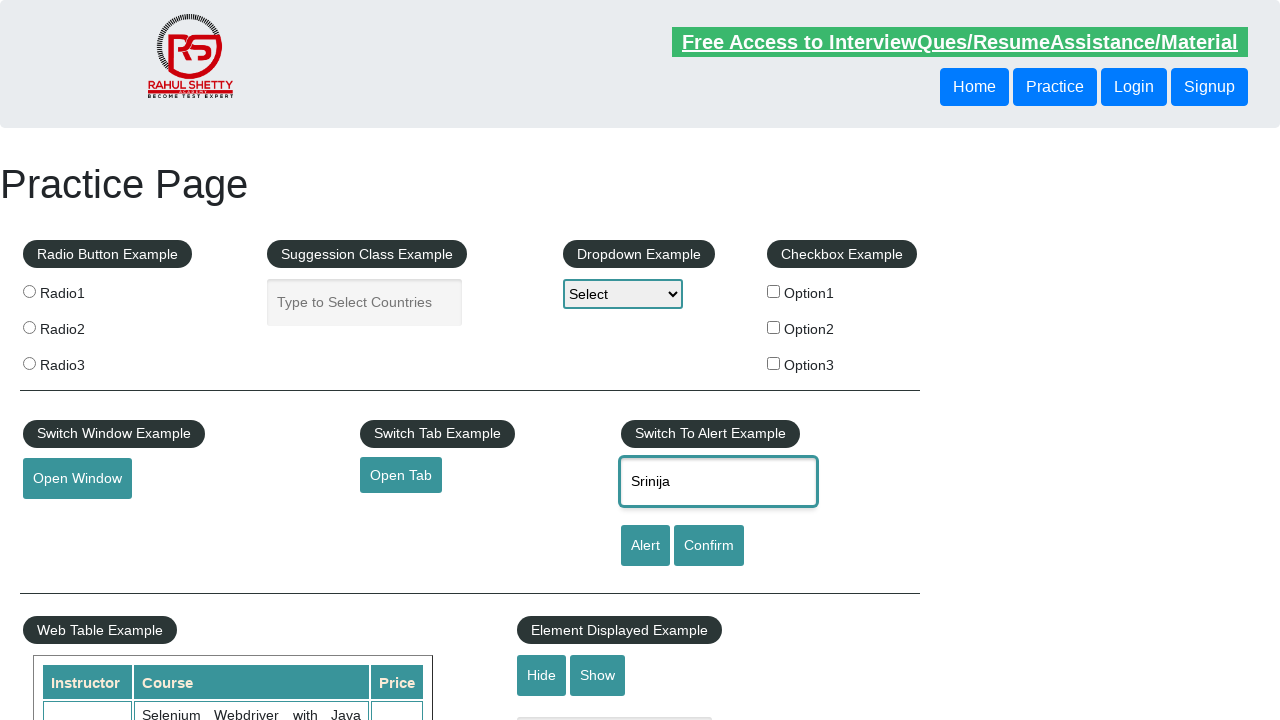

Clicked alert button to trigger JavaScript alert at (645, 546) on #alertbtn
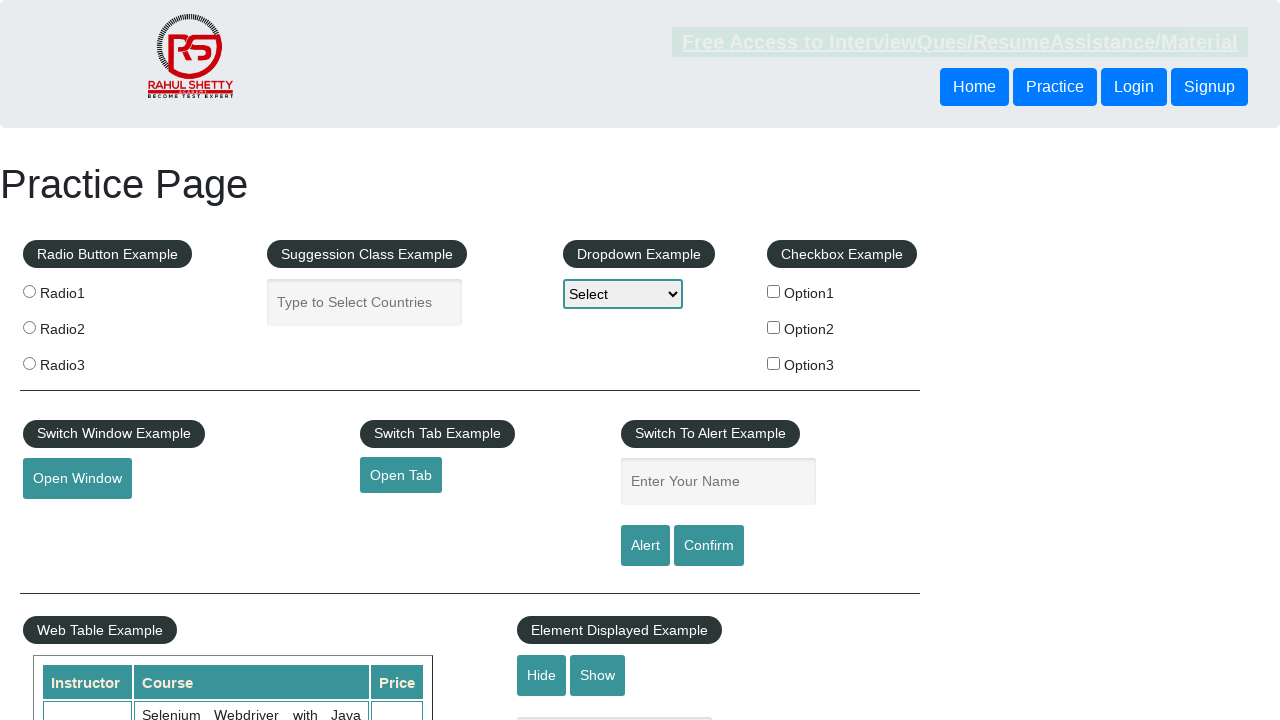

Set up dialog handler to accept alerts
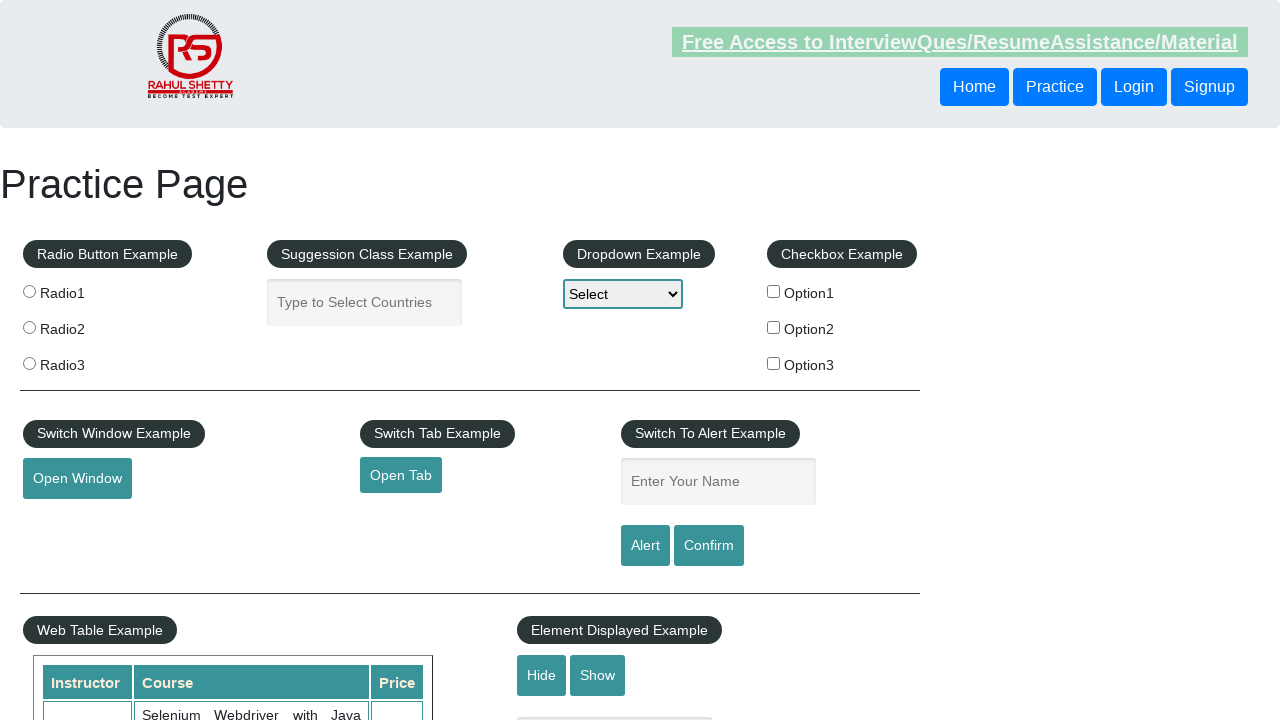

Clicked alert button again to trigger alert with handler ready at (645, 546) on #alertbtn
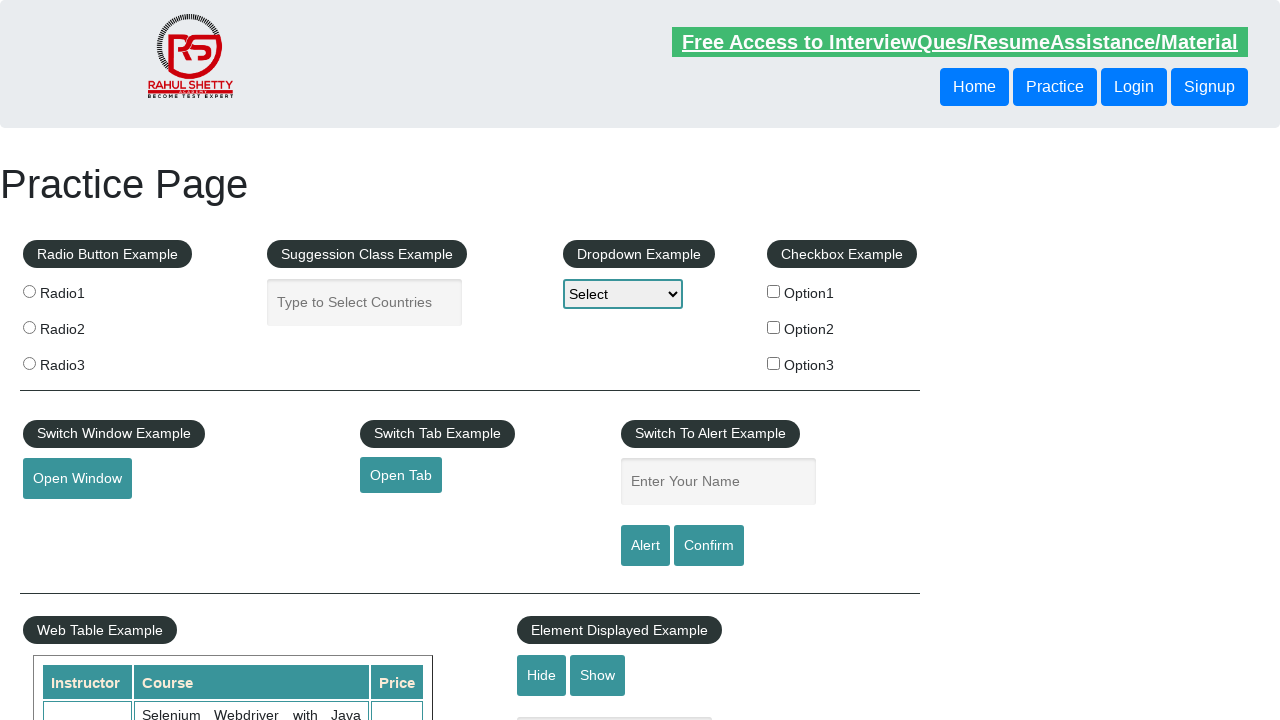

Waited 500ms for alert to be handled
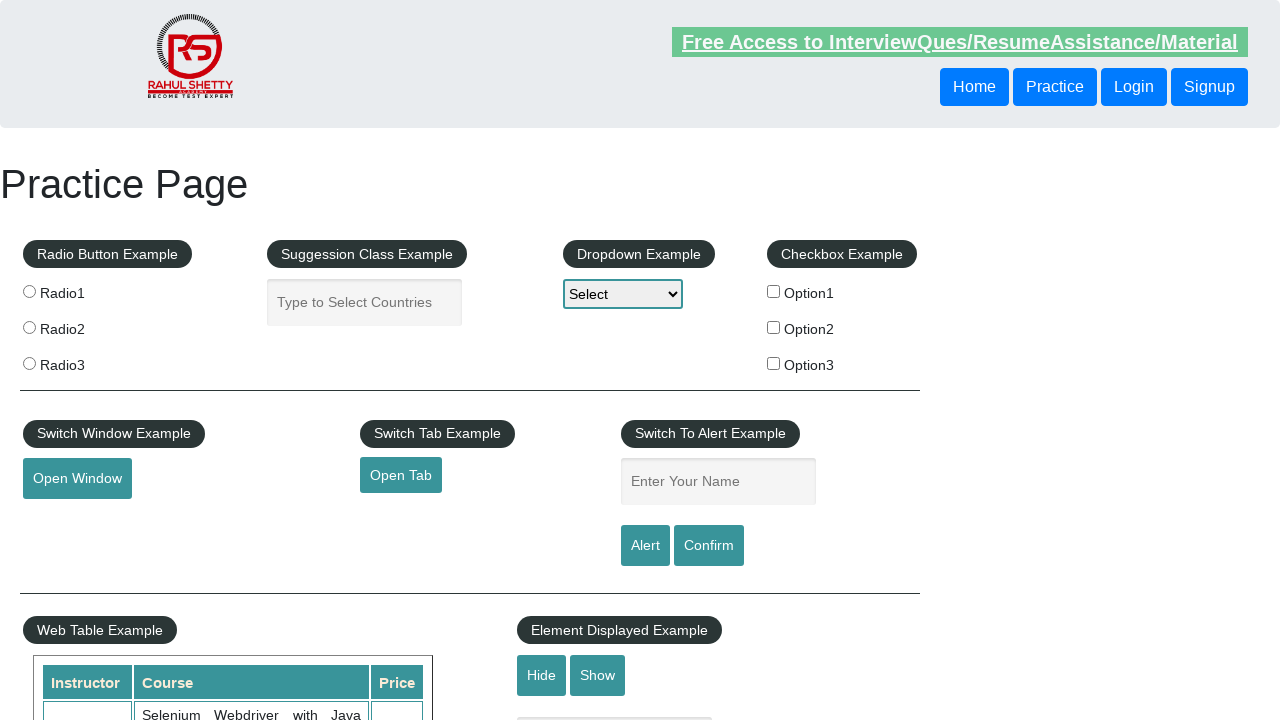

Set up dialog handler to dismiss confirm dialogs
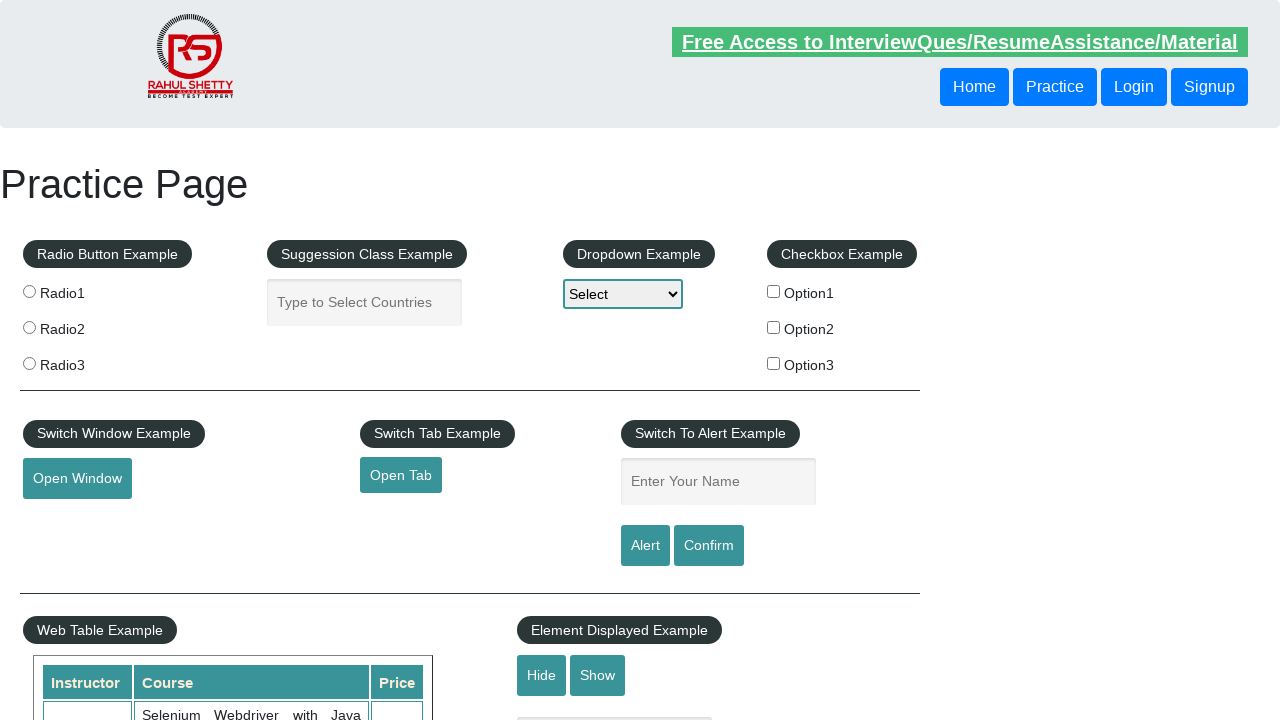

Clicked confirm button to trigger confirm dialog at (709, 546) on #confirmbtn
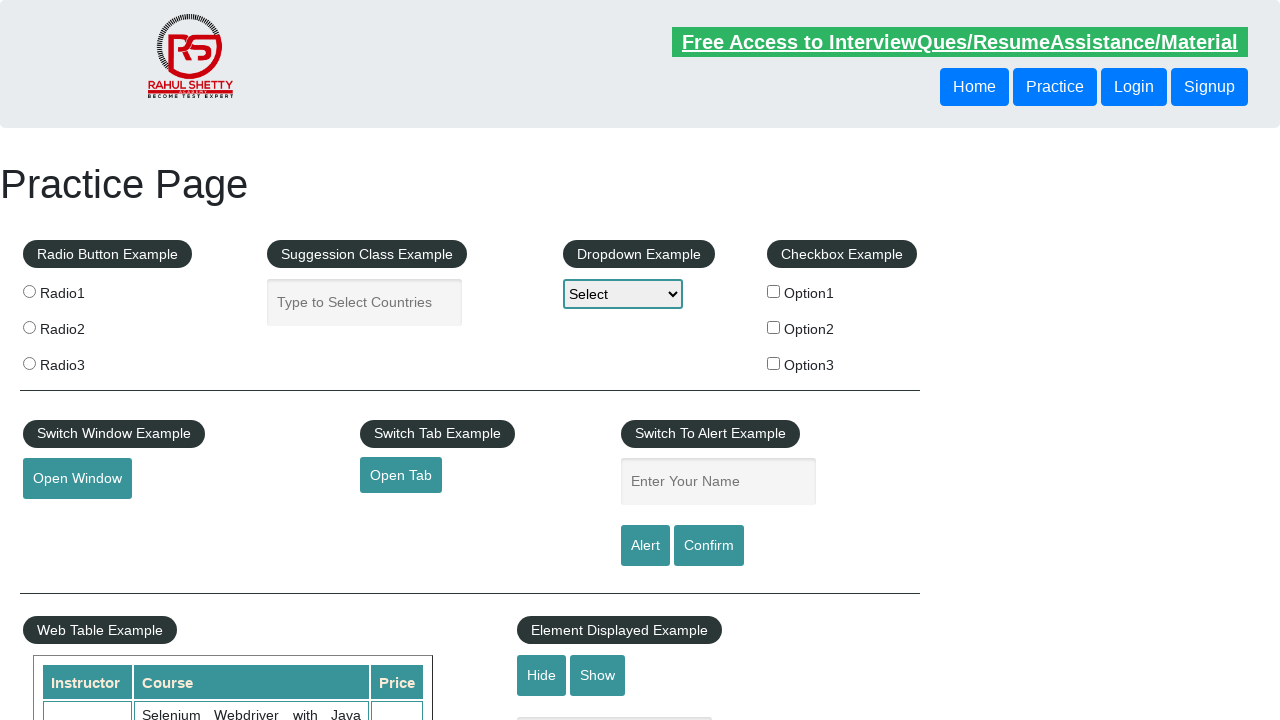

Waited 500ms for confirm dialog to be handled
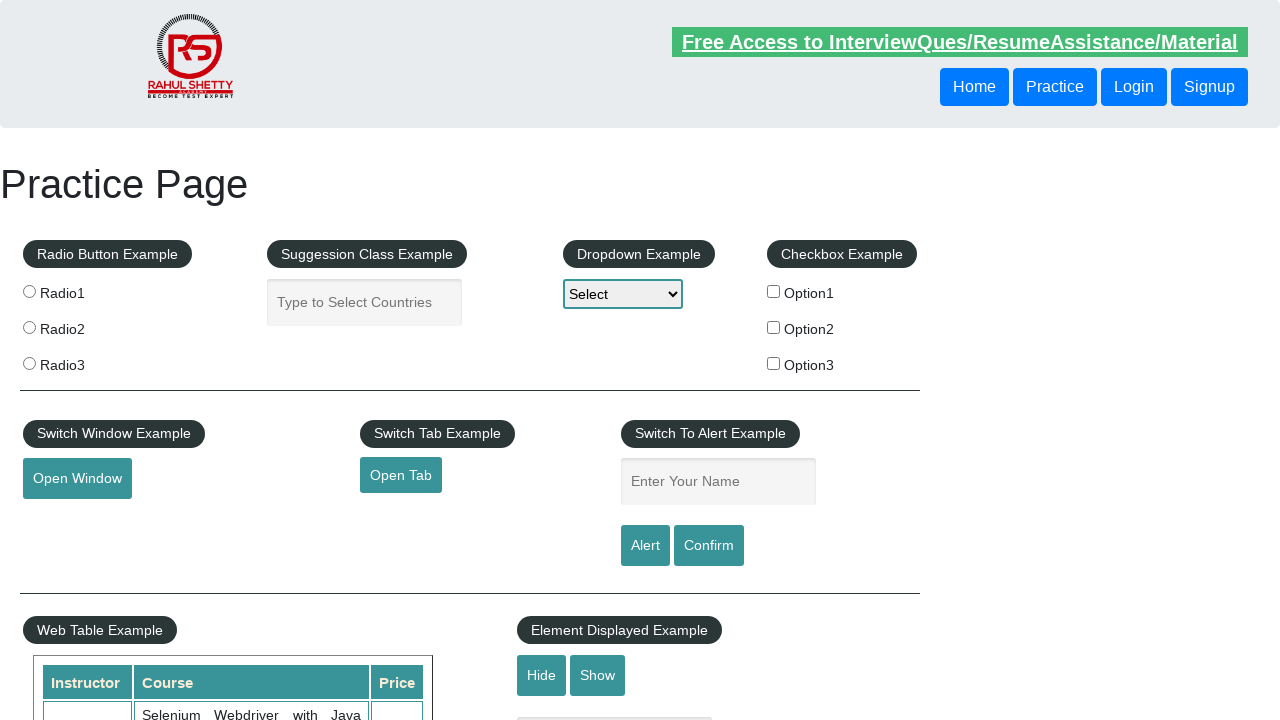

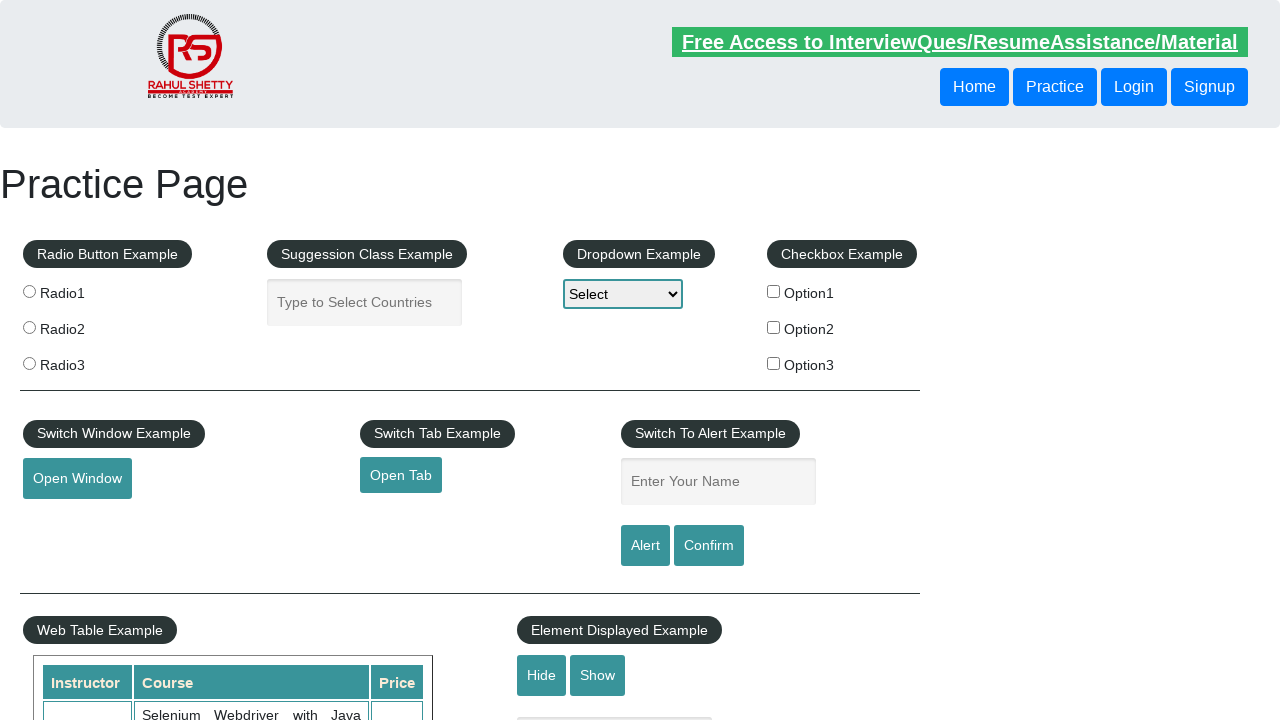